Tests mouse hover functionality by hovering over a "Point Me" button element on a test automation practice page

Starting URL: https://testautomationpractice.blogspot.com/

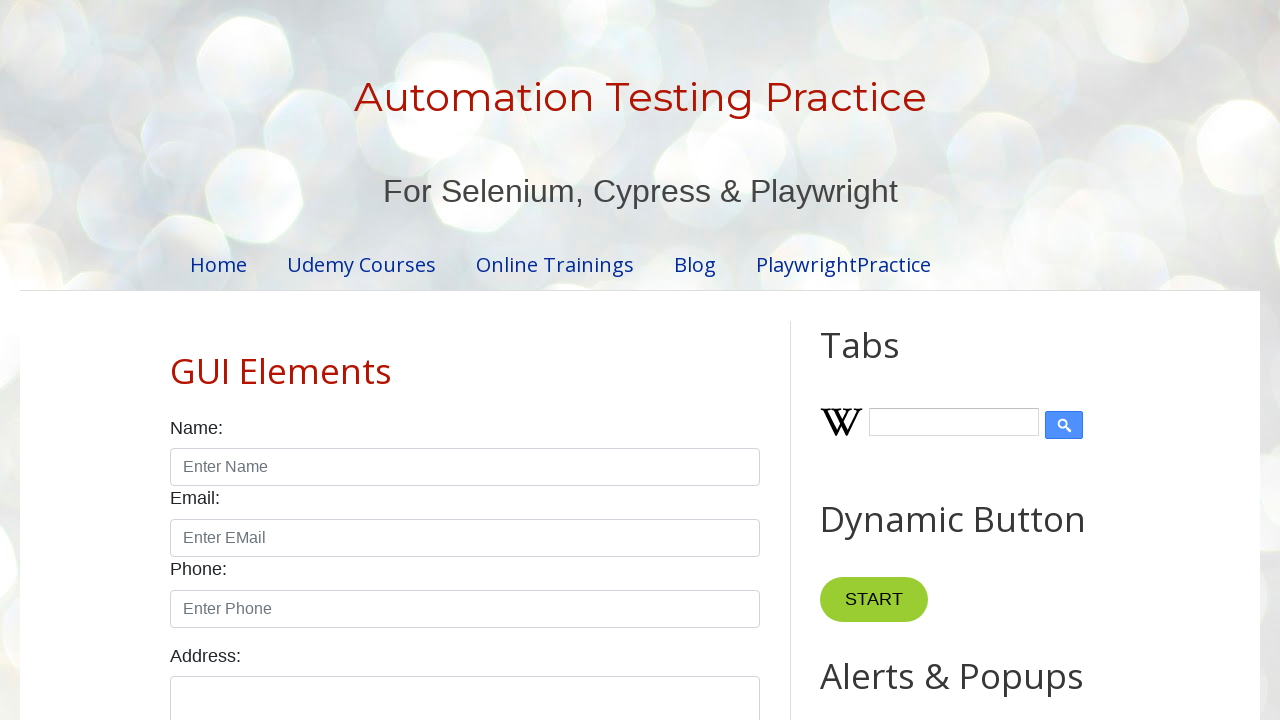

Located the 'Point Me' button element
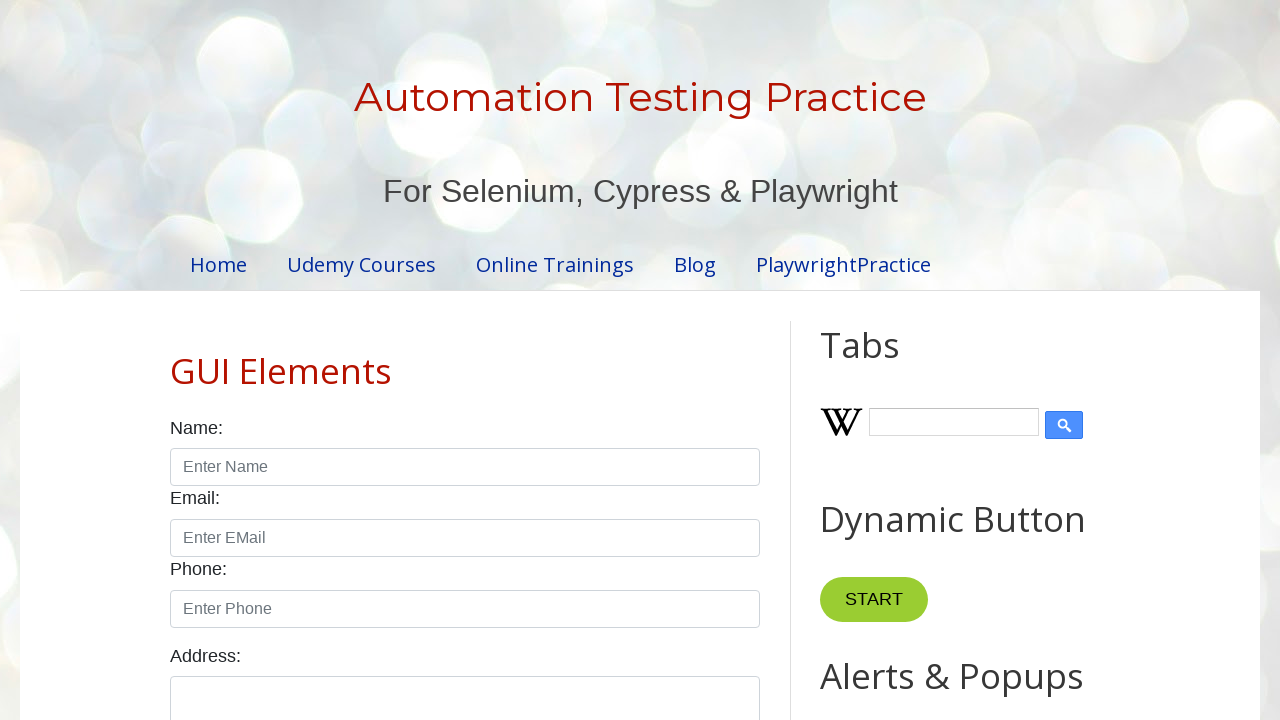

Hovered over the 'Point Me' button at (868, 360) on xpath=//button[normalize-space()='Point Me']
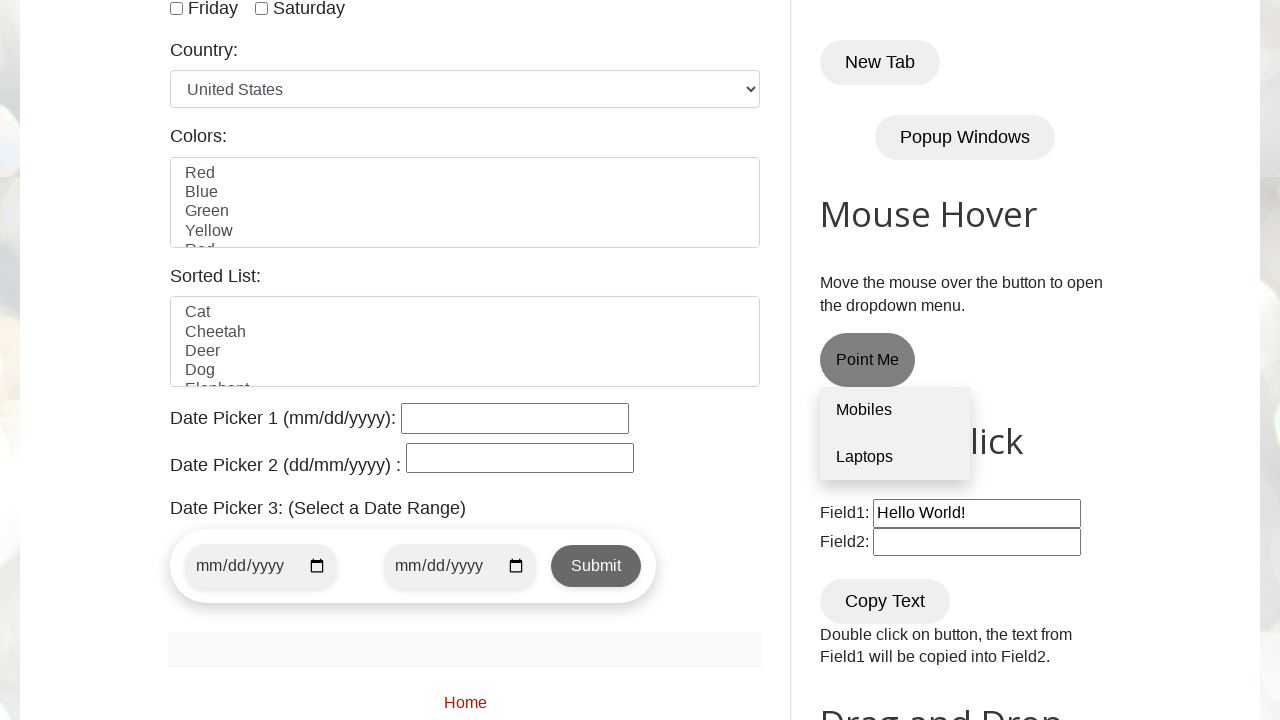

Hovered over the 'Point Me' button again at (868, 360) on xpath=//button[normalize-space()='Point Me']
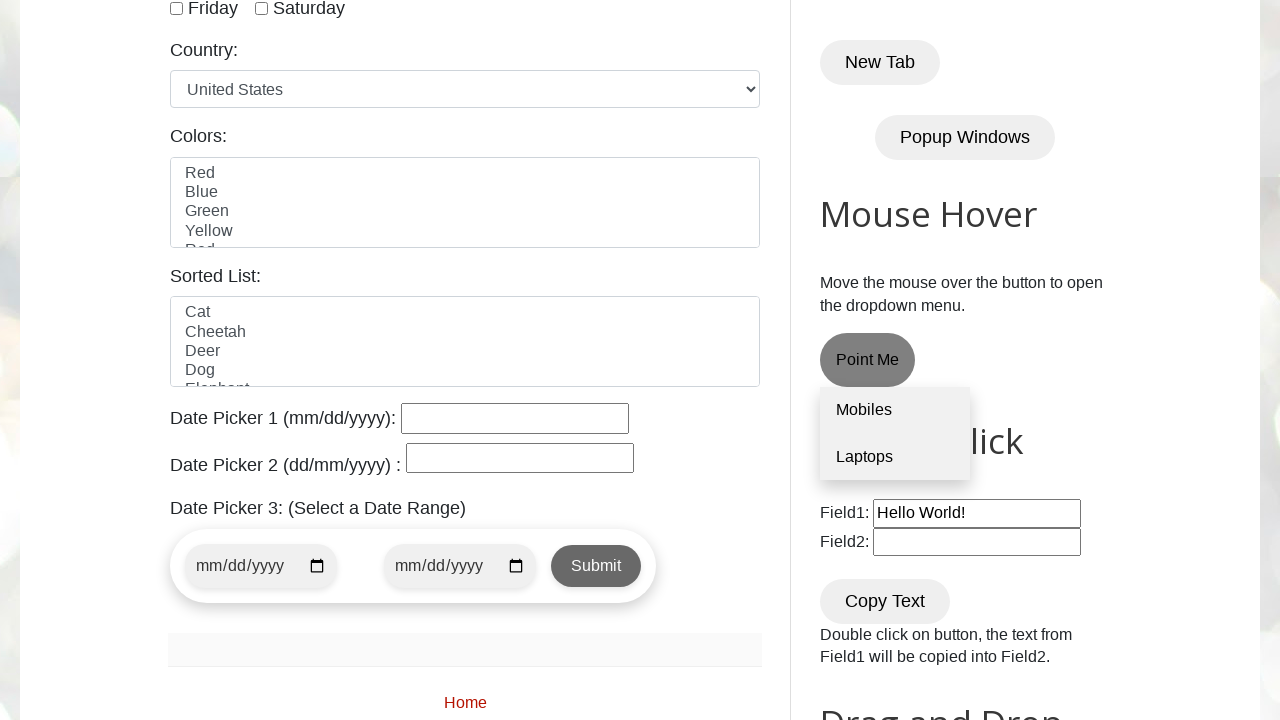

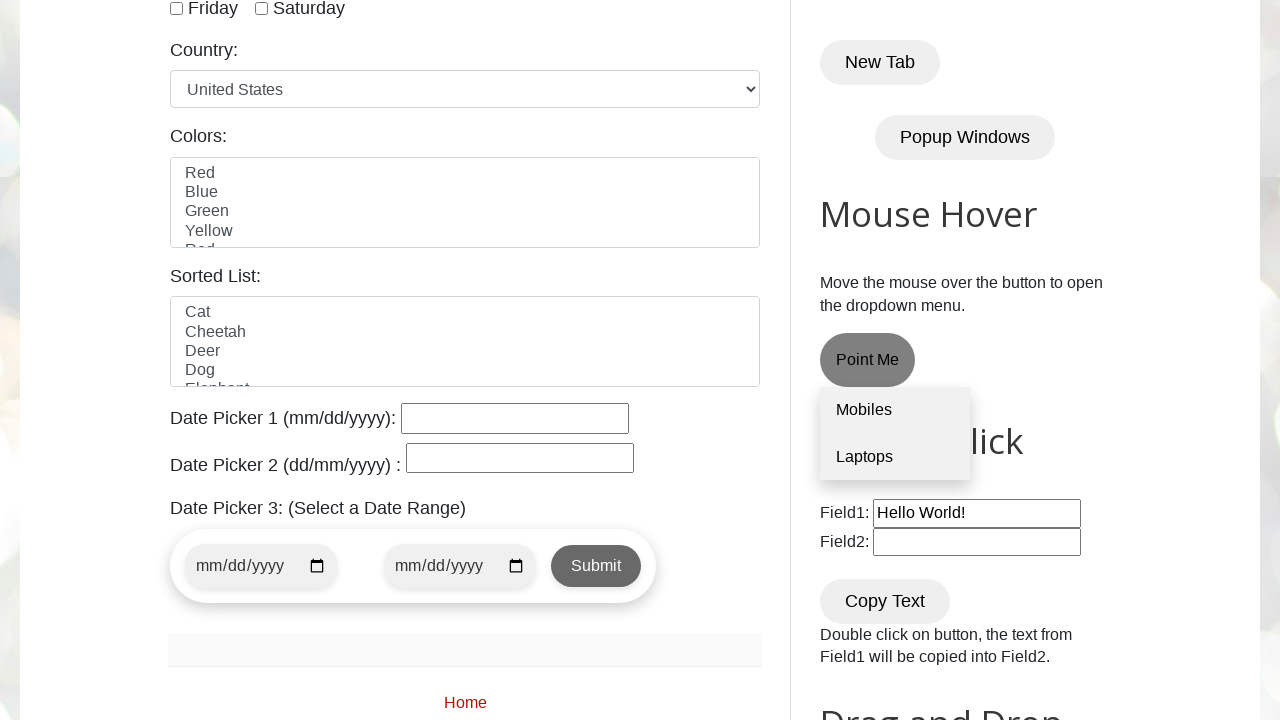